Tests editing a todo item by double-clicking, changing the text, and pressing Enter

Starting URL: https://demo.playwright.dev/todomvc

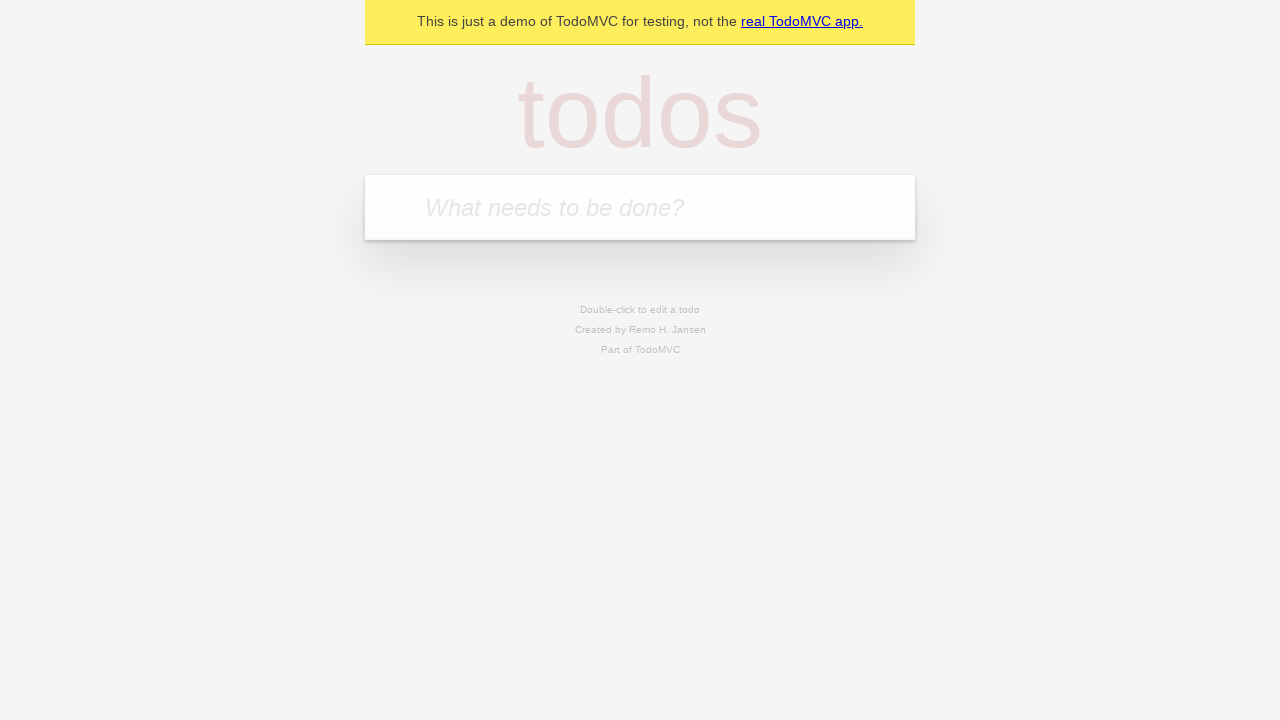

Filled todo input with 'buy some cheese' on internal:attr=[placeholder="What needs to be done?"i]
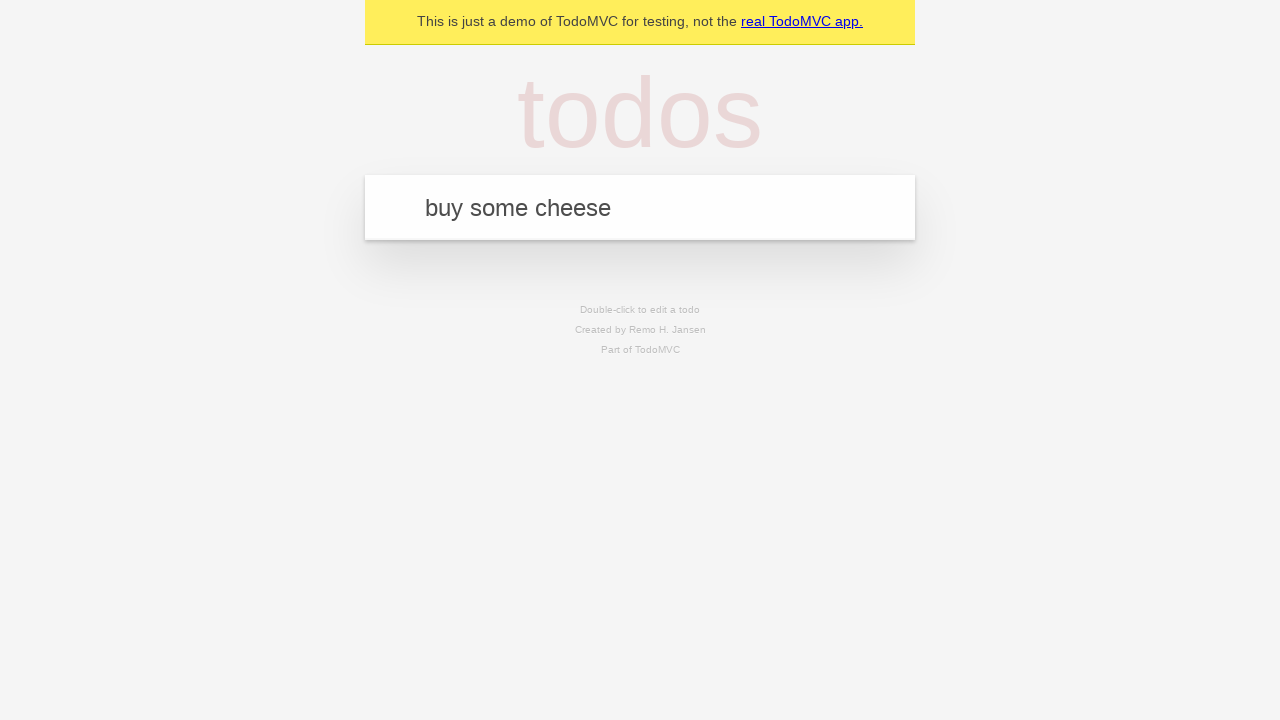

Pressed Enter to create first todo 'buy some cheese' on internal:attr=[placeholder="What needs to be done?"i]
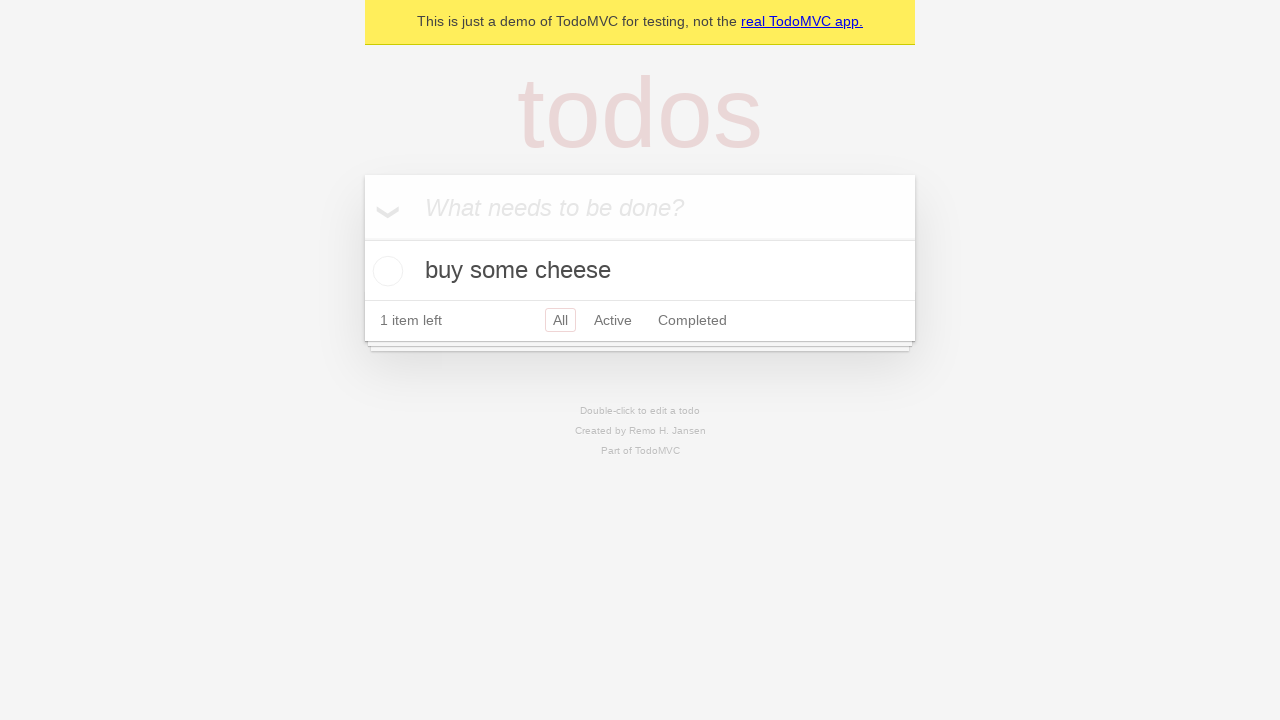

Filled todo input with 'feed the cat' on internal:attr=[placeholder="What needs to be done?"i]
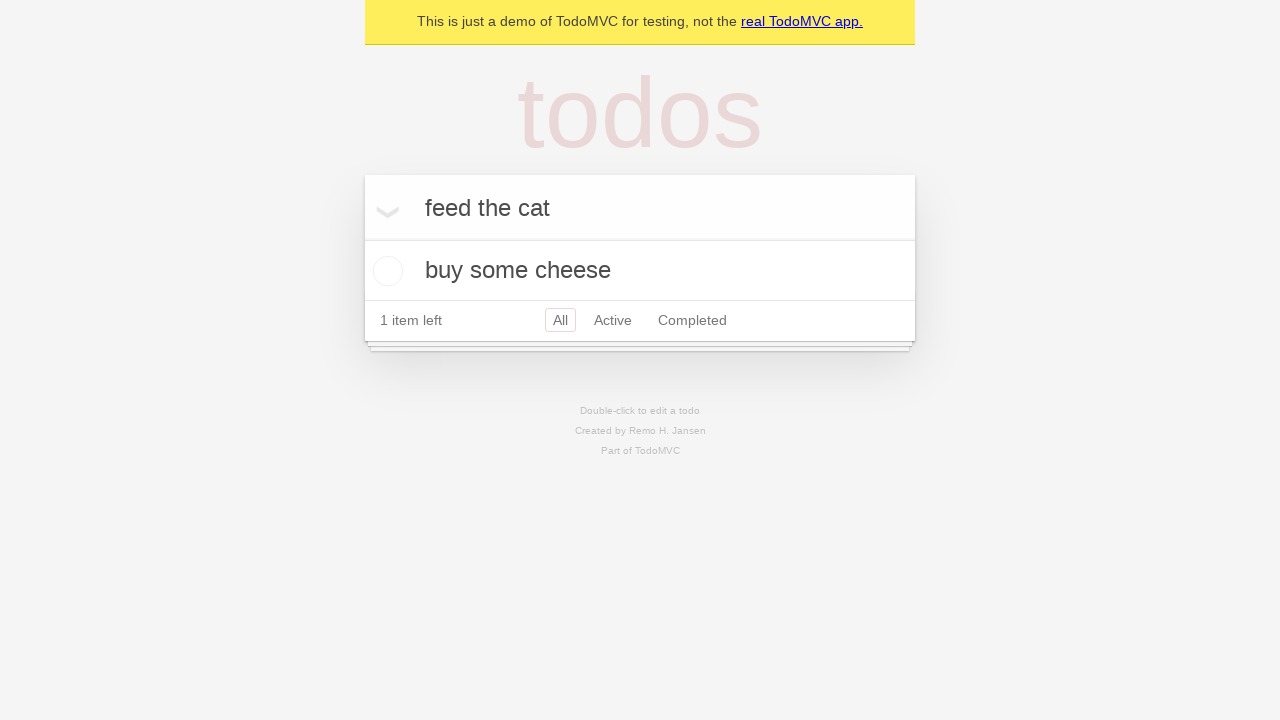

Pressed Enter to create second todo 'feed the cat' on internal:attr=[placeholder="What needs to be done?"i]
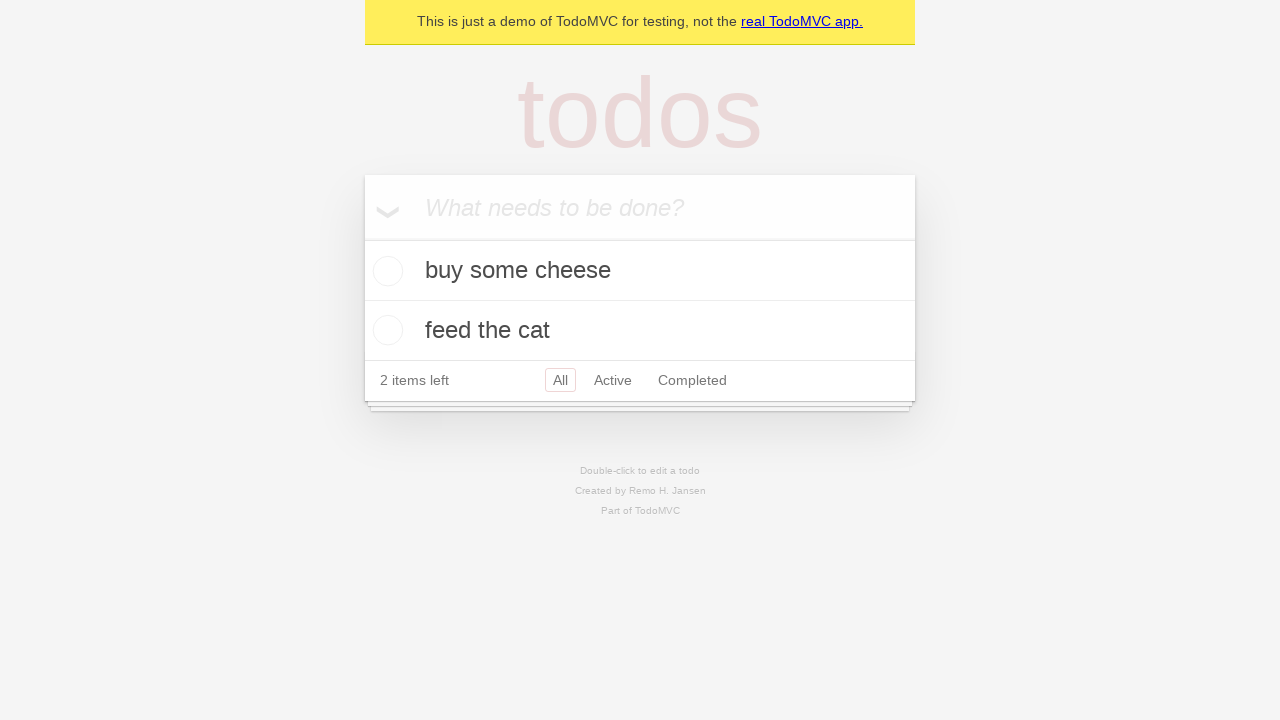

Filled todo input with 'book a doctors appointment' on internal:attr=[placeholder="What needs to be done?"i]
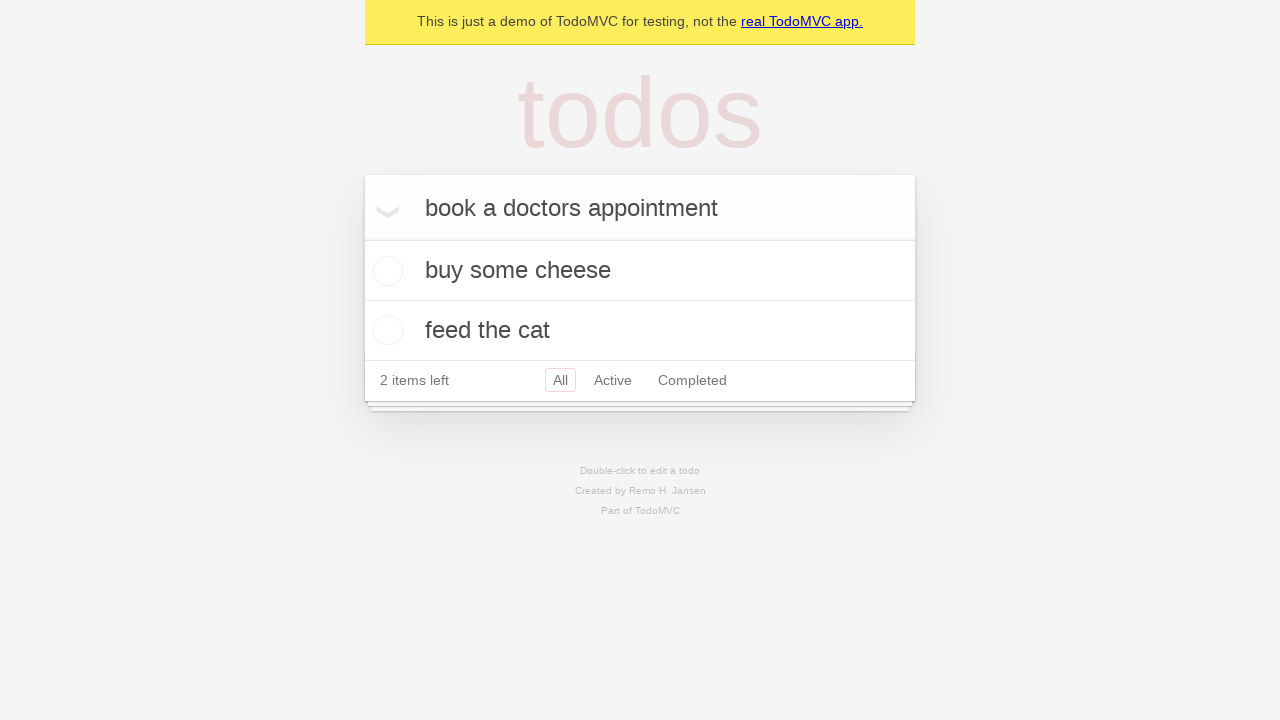

Pressed Enter to create third todo 'book a doctors appointment' on internal:attr=[placeholder="What needs to be done?"i]
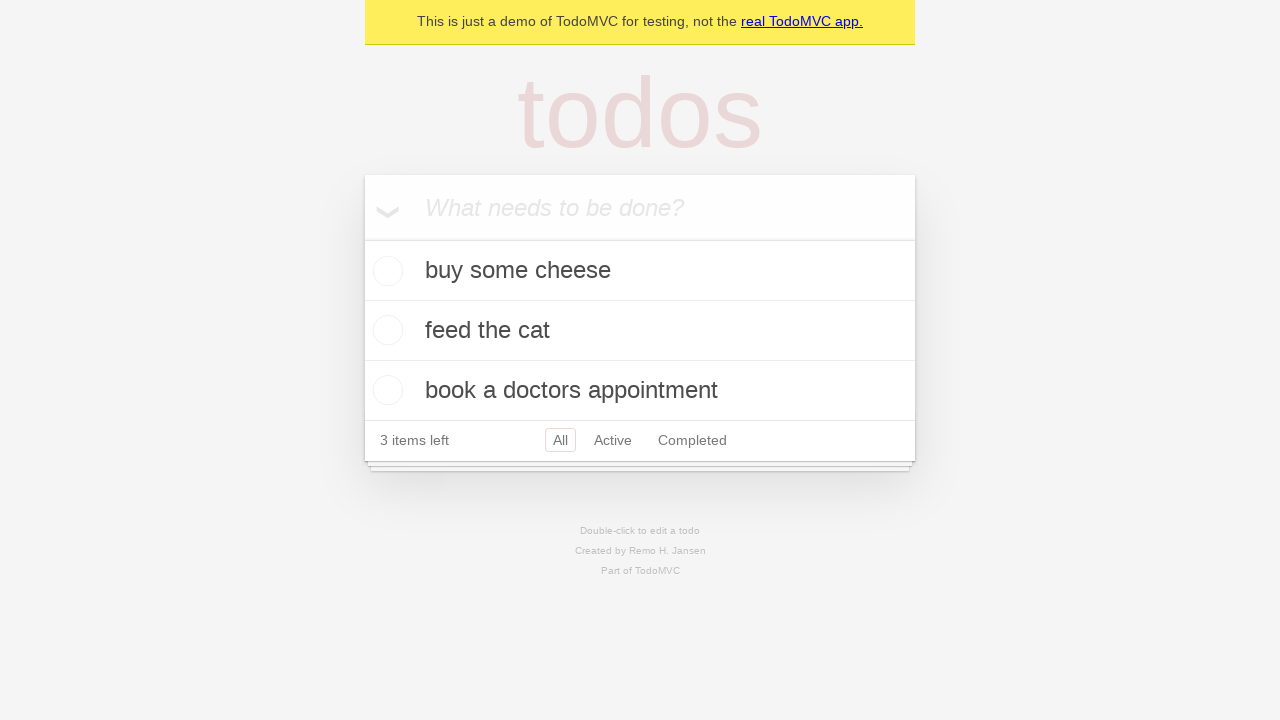

Double-clicked on second todo item to enter edit mode at (640, 331) on internal:testid=[data-testid="todo-item"s] >> nth=1
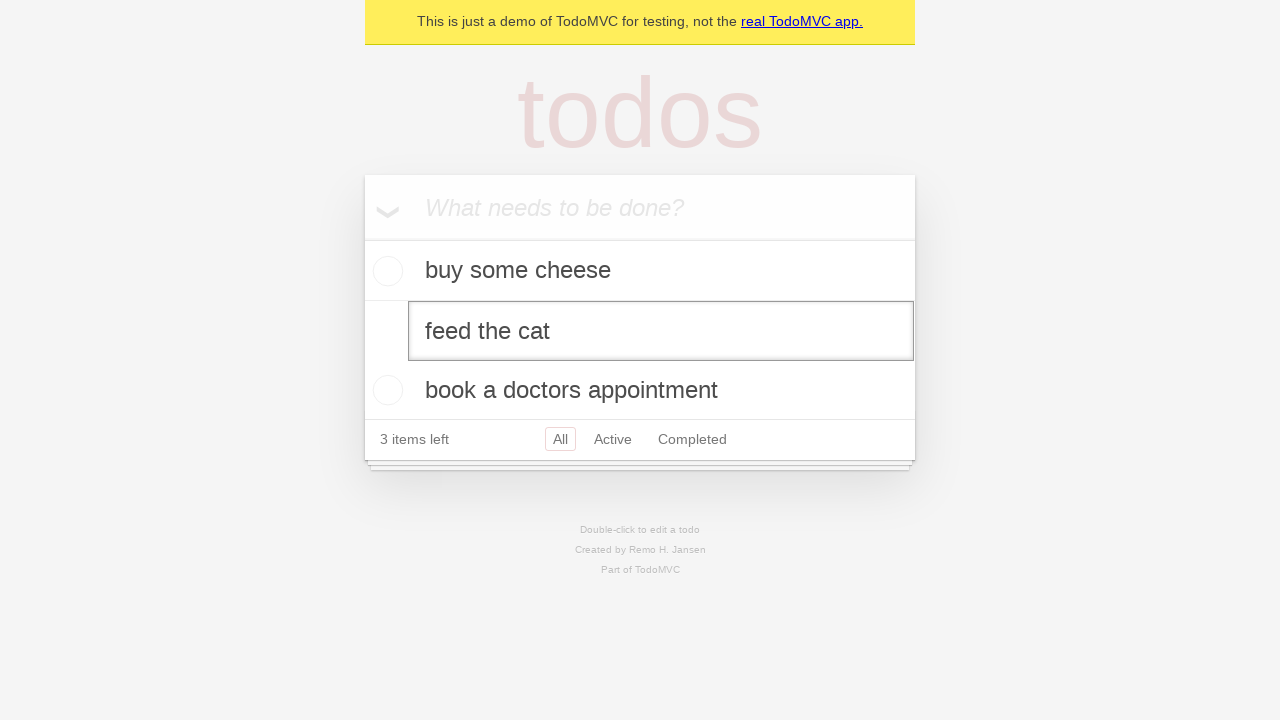

Filled edit textbox with 'buy some sausages' on internal:testid=[data-testid="todo-item"s] >> nth=1 >> internal:role=textbox[nam
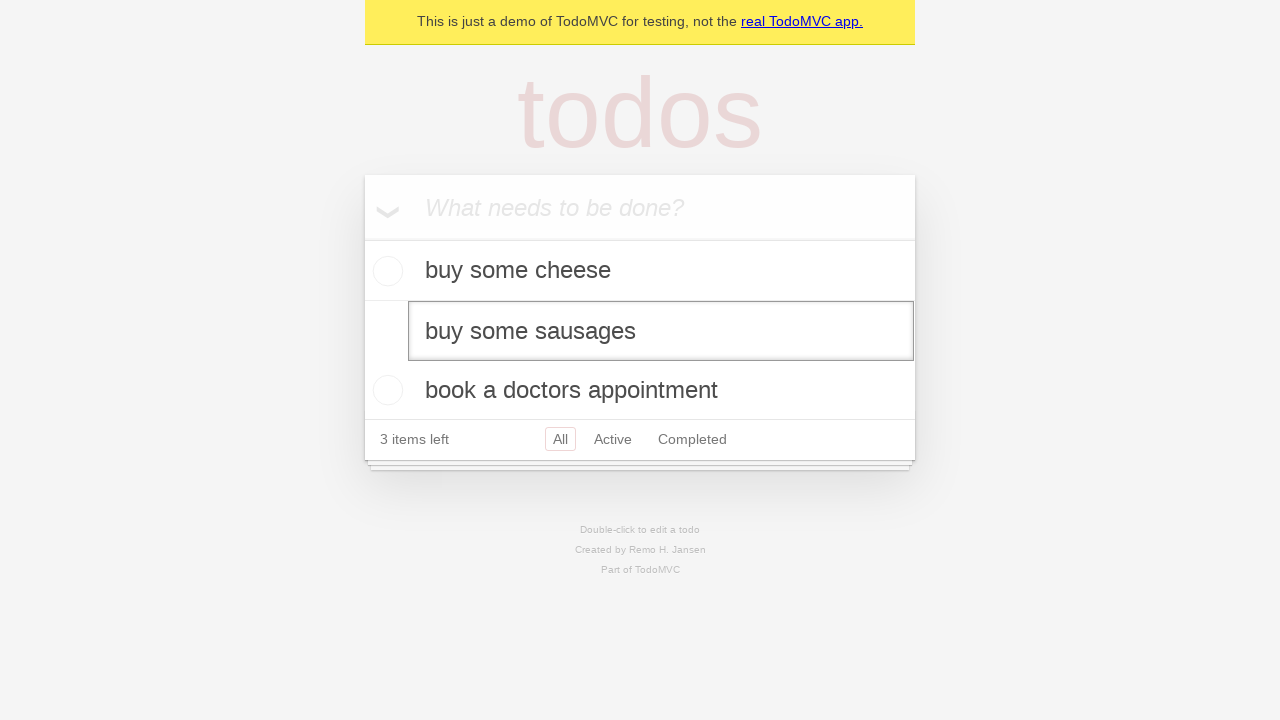

Pressed Enter to save edited todo as 'buy some sausages' on internal:testid=[data-testid="todo-item"s] >> nth=1 >> internal:role=textbox[nam
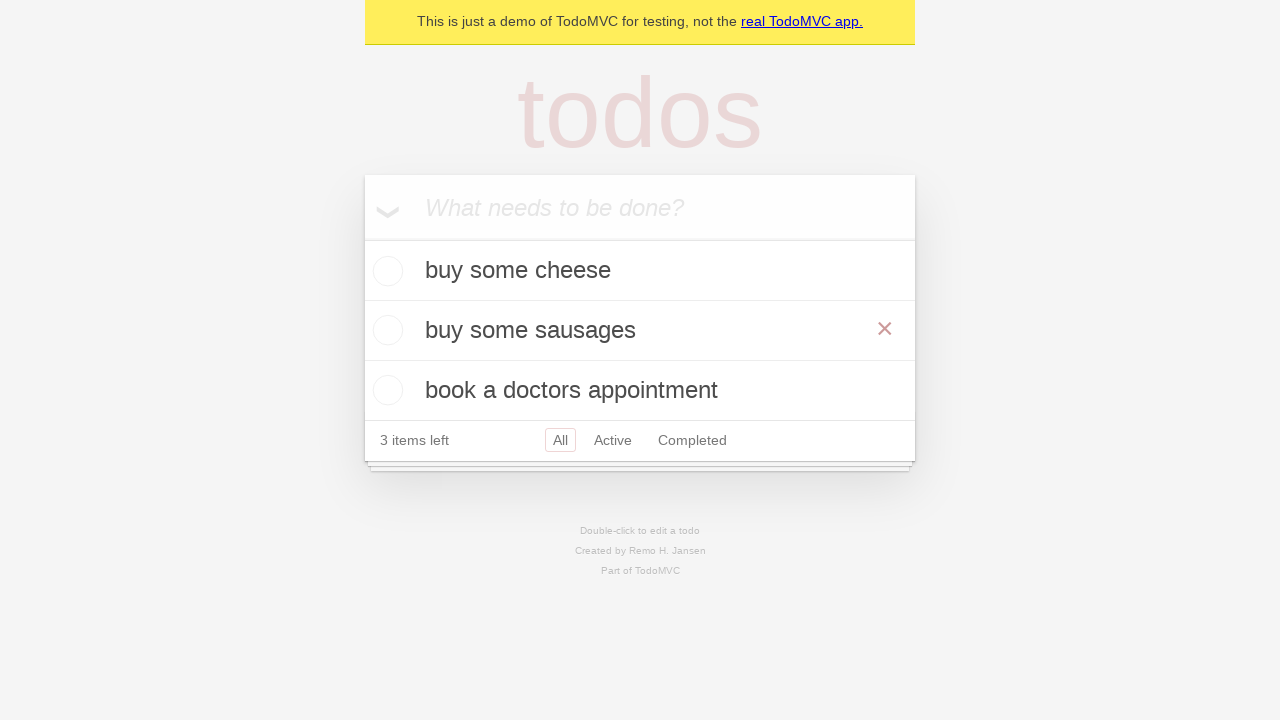

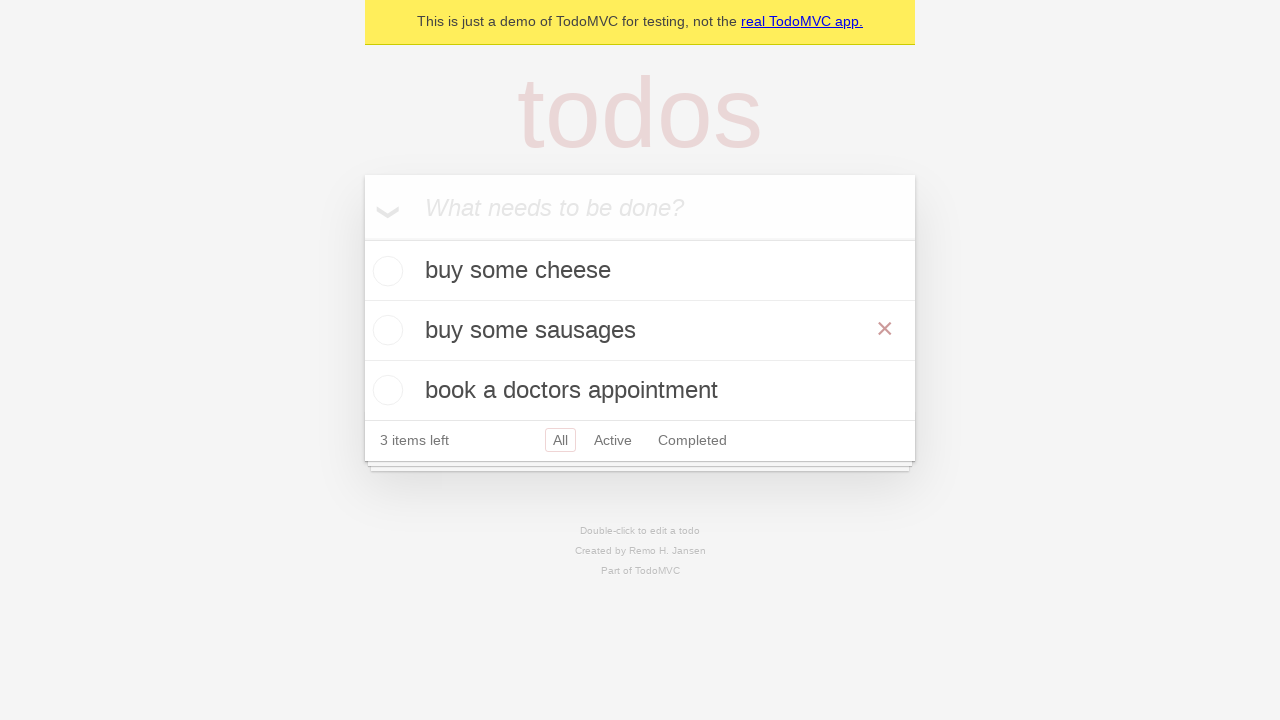